Tests the context menu functionality by navigating to the context menu page and performing a right-click action on the designated hot-spot element

Starting URL: https://the-internet.herokuapp.com/

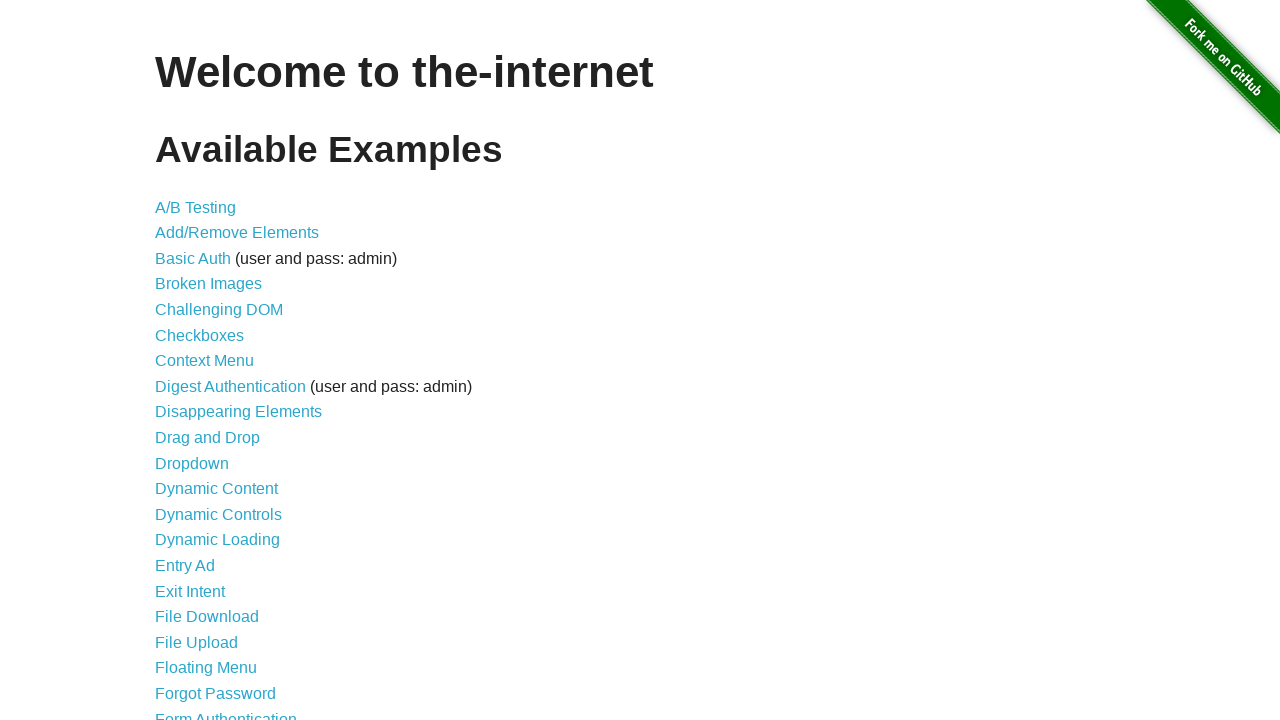

Clicked on the Context Menu link at (204, 361) on xpath=//a[@href='/context_menu']
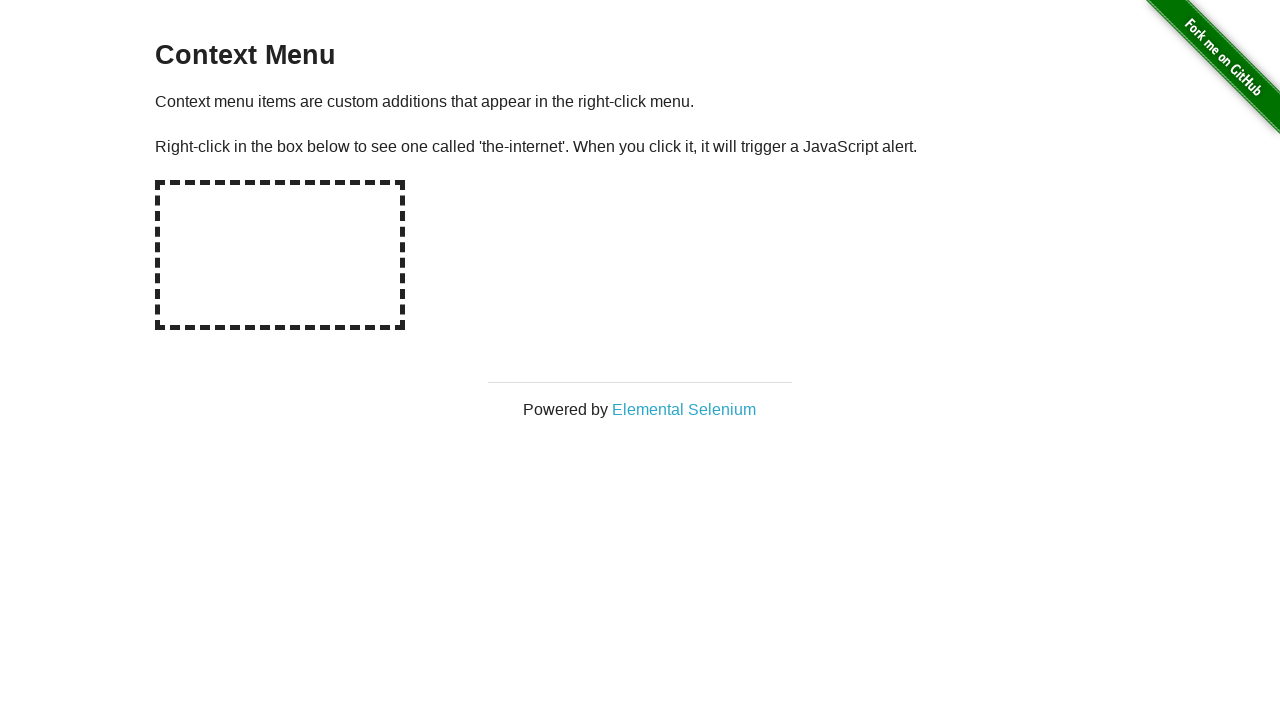

Right-clicked on the hot-spot element to trigger context menu at (280, 255) on #hot-spot
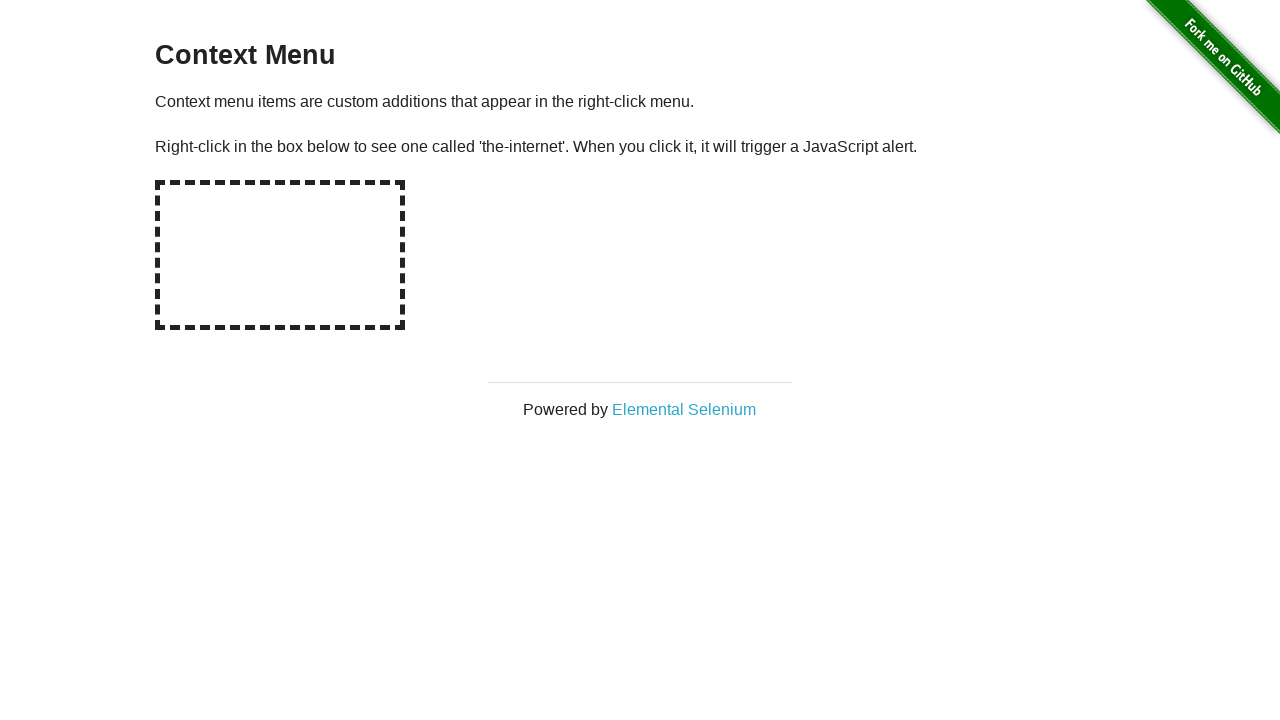

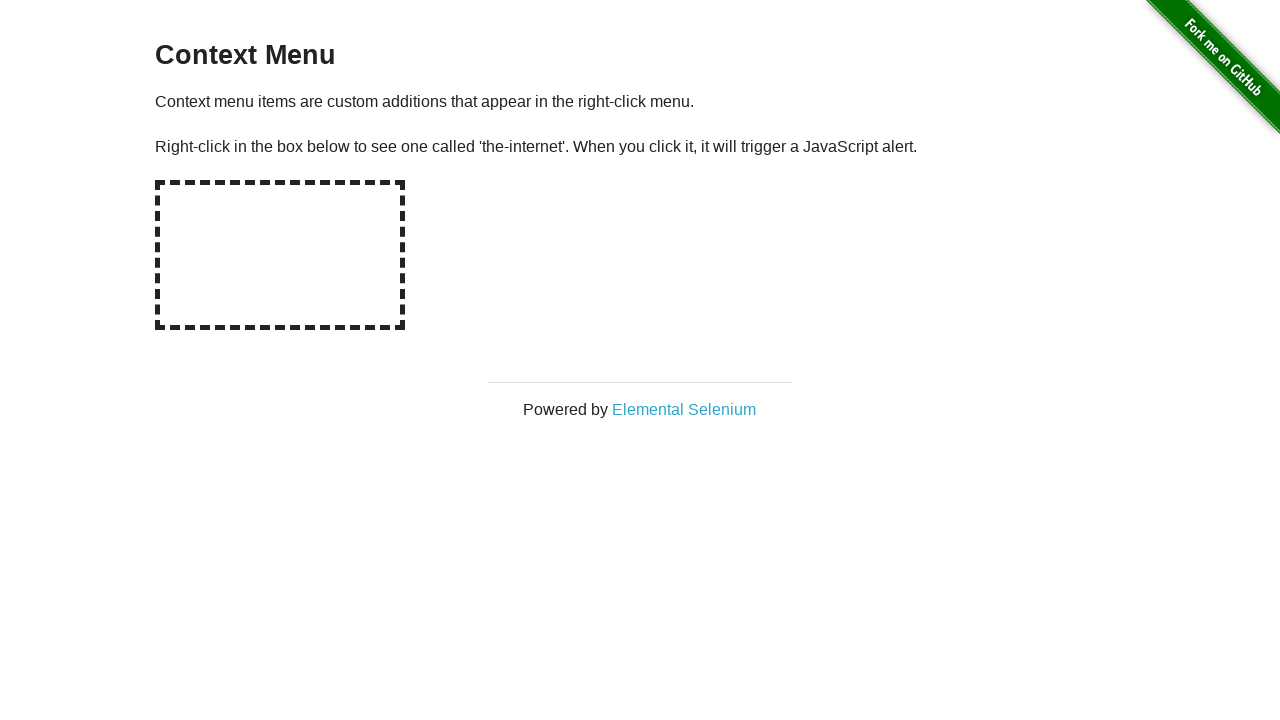